Tests that clicking number buttons 0-9 displays them correctly in sequence

Starting URL: https://algont.github.io/react-calculator/

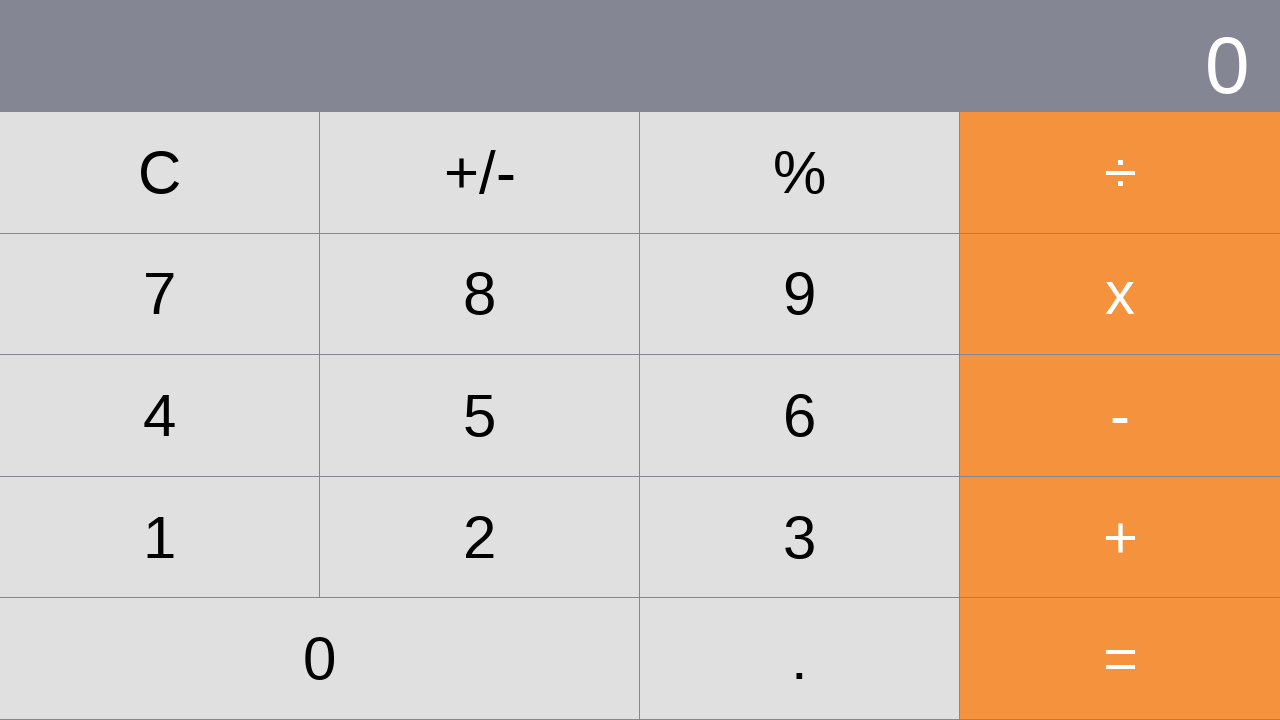

Clicked number button 0 at (320, 659) on xpath=//*[@id="root"]/div/div[2]/div[5]/div[1]
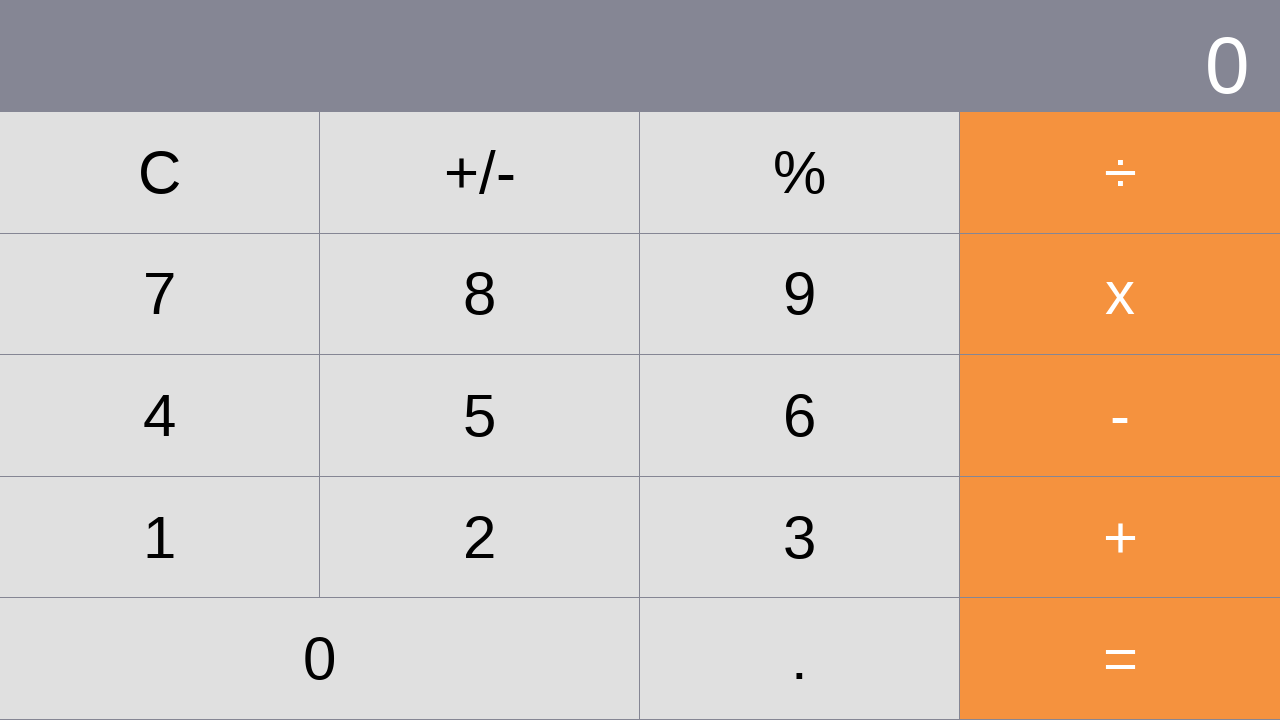

Clicked number button 1 at (160, 537) on xpath=//*[@id="root"]/div/div[2]/div[4]/div[1]
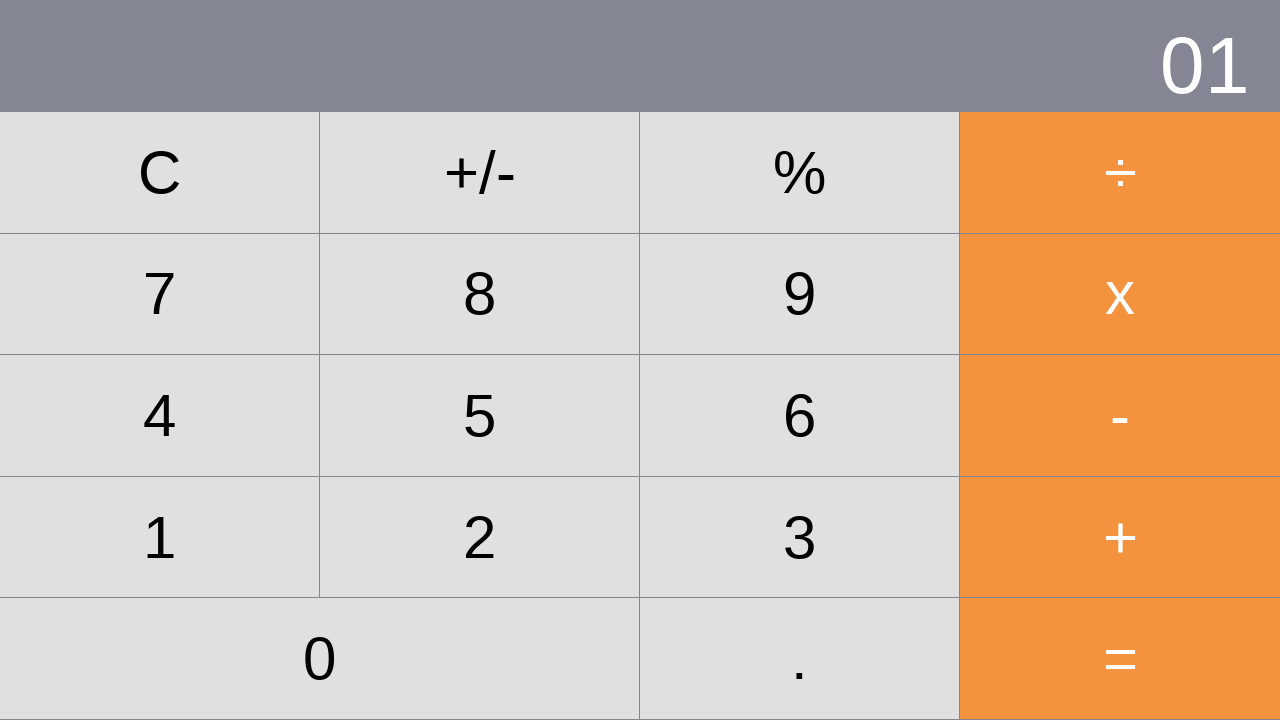

Clicked number button 2 at (480, 537) on xpath=//*[@id="root"]/div/div[2]/div[4]/div[2]
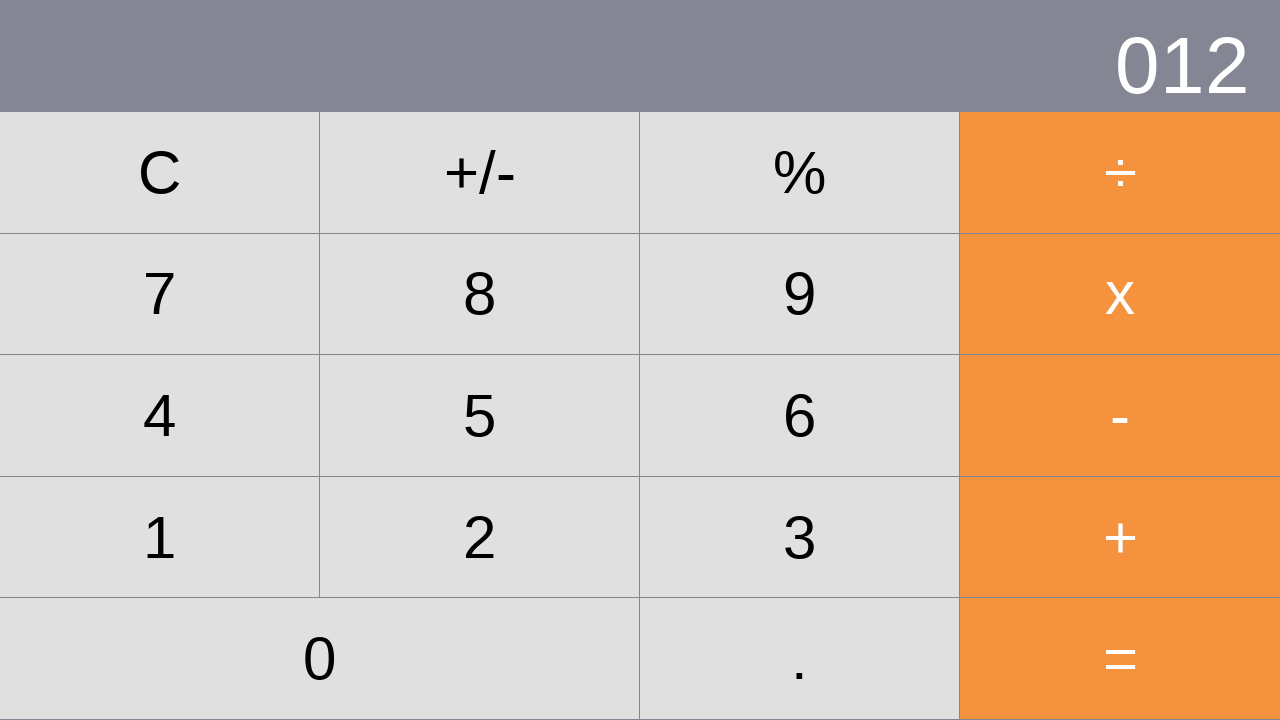

Clicked number button 3 at (800, 537) on xpath=//*[@id="root"]/div/div[2]/div[4]/div[3]
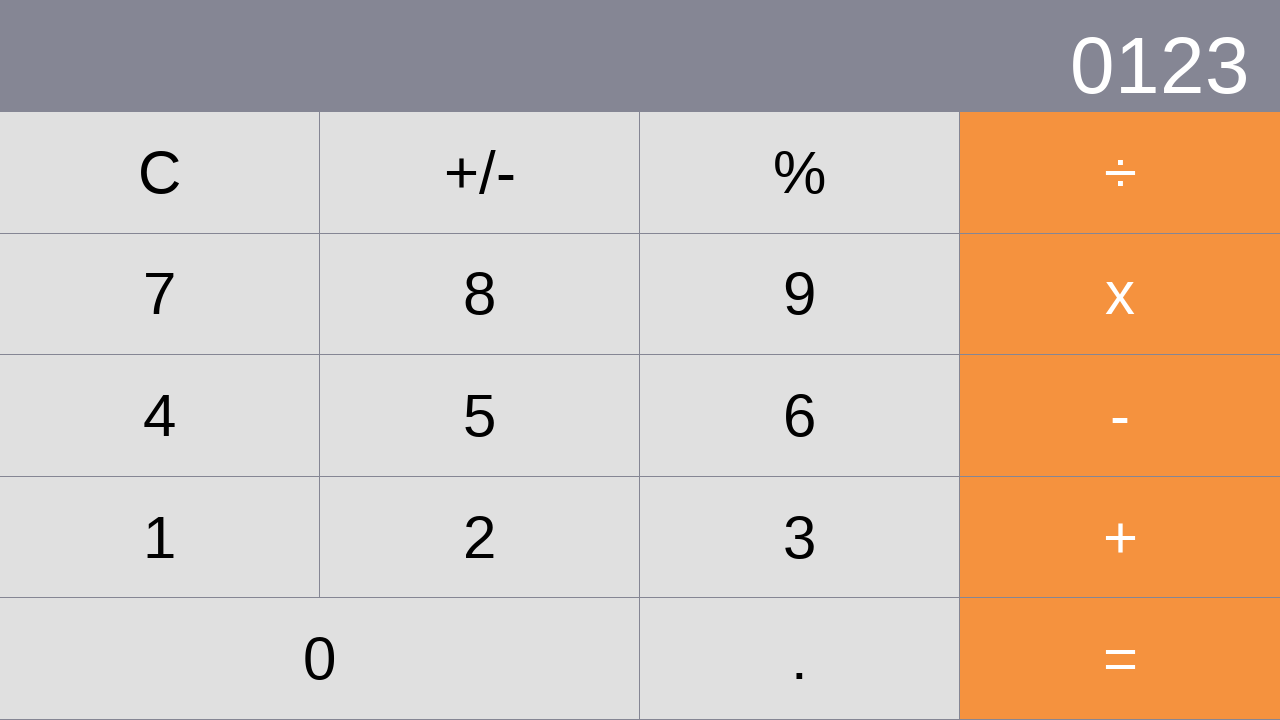

Clicked number button 4 at (160, 415) on xpath=//*[@id="root"]/div/div[2]/div[3]/div[1]
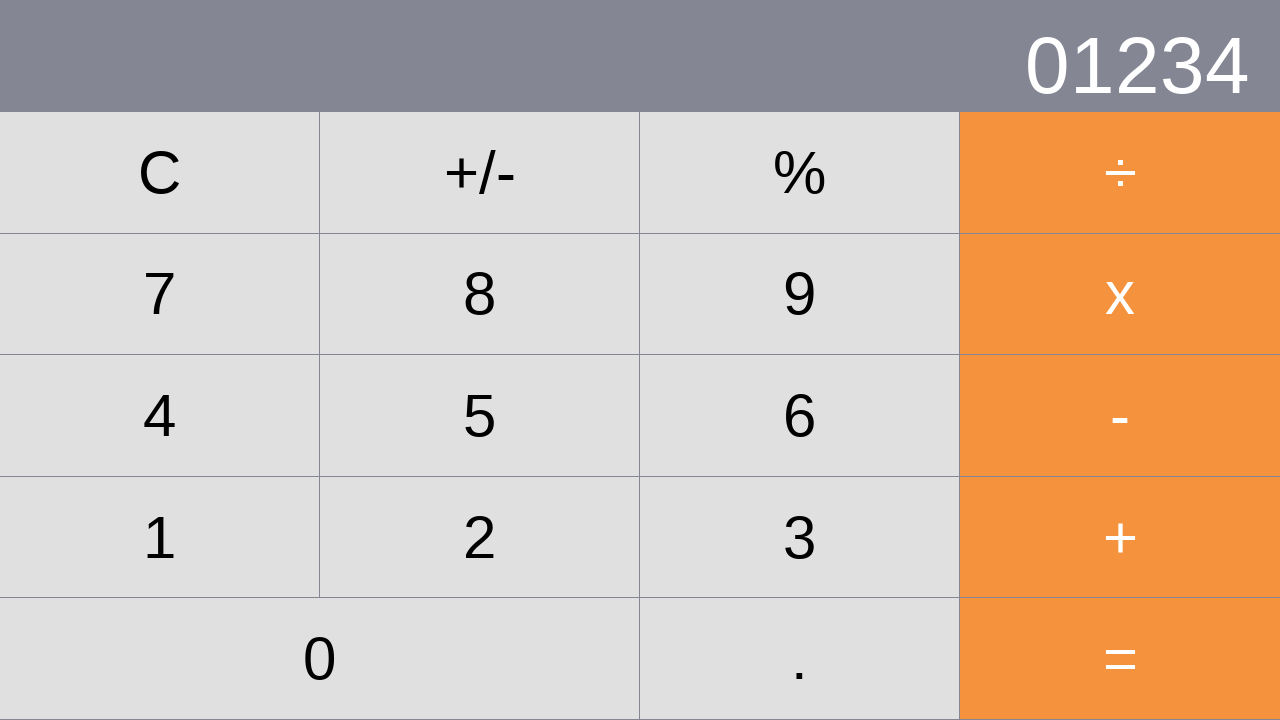

Clicked number button 5 at (480, 415) on xpath=//*[@id="root"]/div/div[2]/div[3]/div[2]
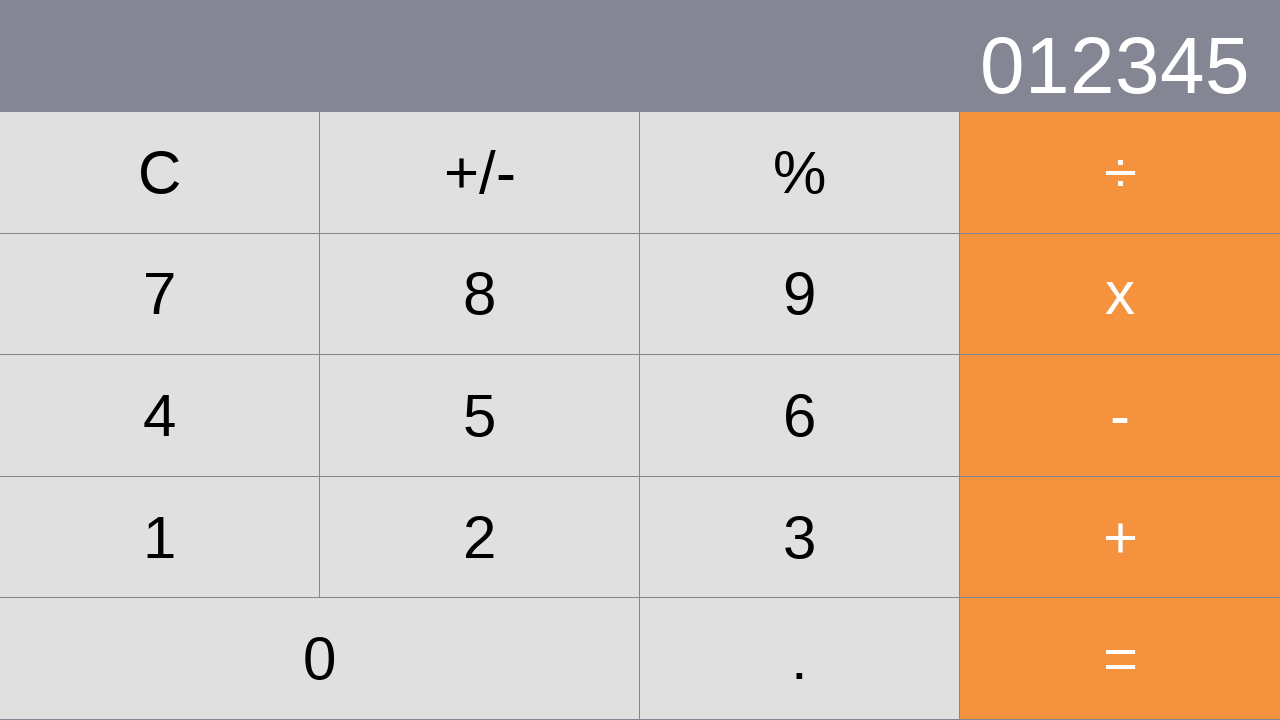

Clicked number button 6 at (800, 415) on xpath=//*[@id="root"]/div/div[2]/div[3]/div[3]
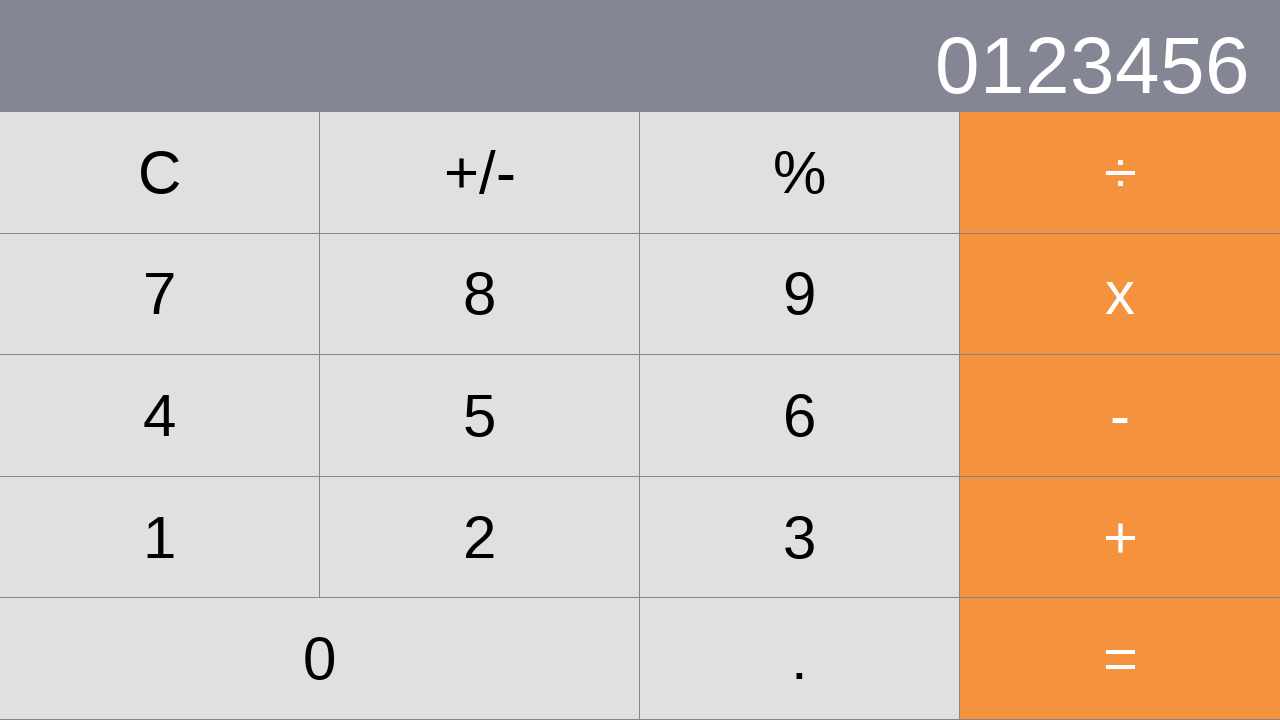

Clicked number button 7 at (160, 294) on xpath=//*[@id="root"]/div/div[2]/div[2]/div[1]
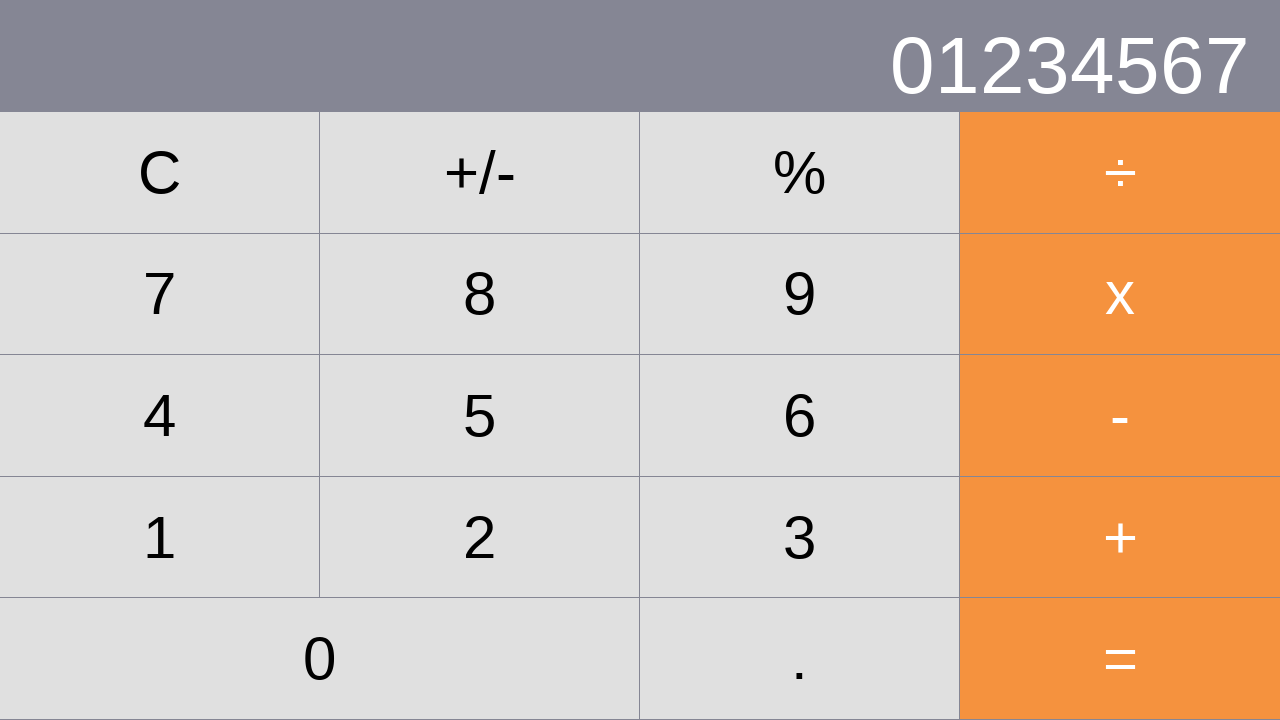

Clicked number button 8 at (480, 294) on xpath=//*[@id="root"]/div/div[2]/div[2]/div[2]
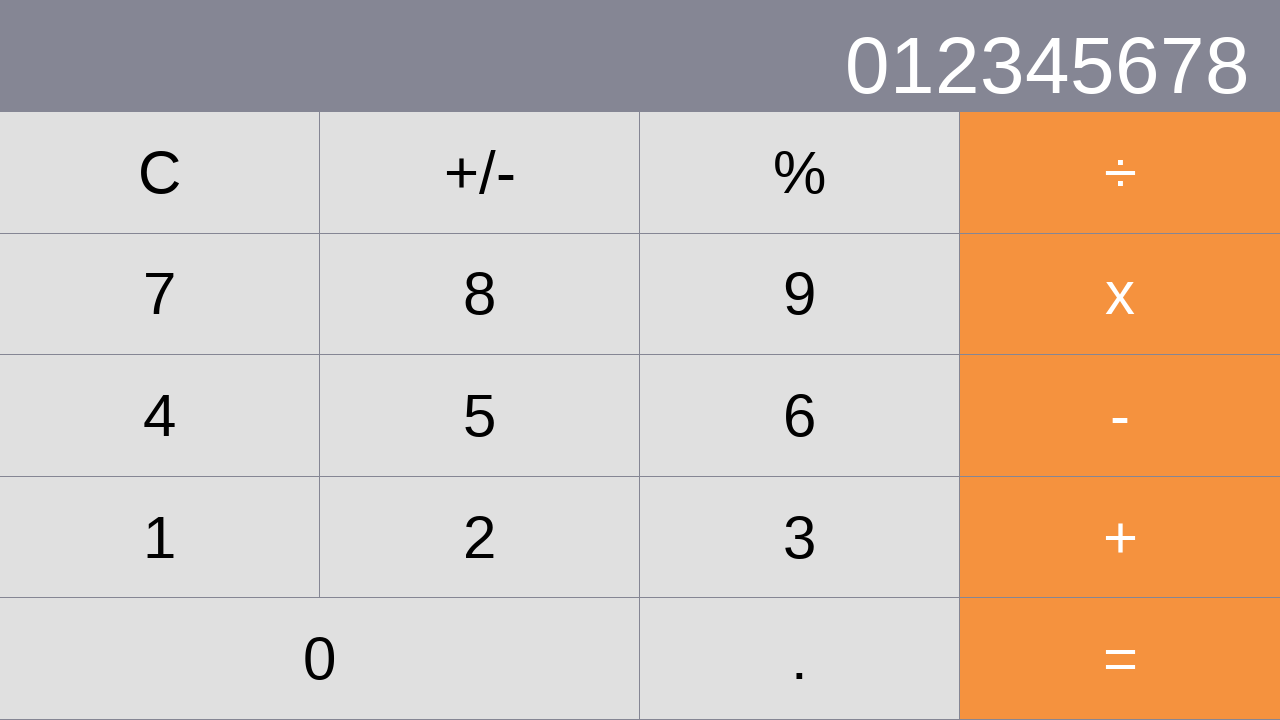

Clicked number button 9 at (800, 294) on xpath=//*[@id="root"]/div/div[2]/div[2]/div[3]
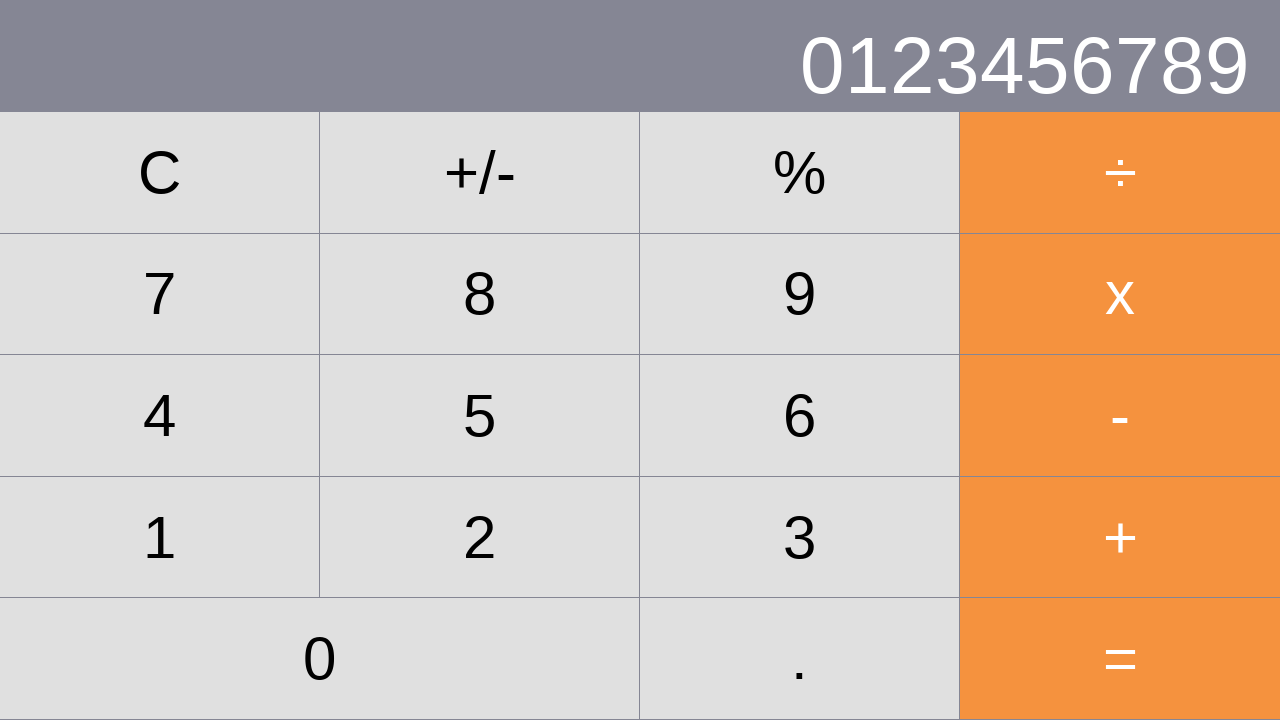

Verified display element loaded with sequence 0-9
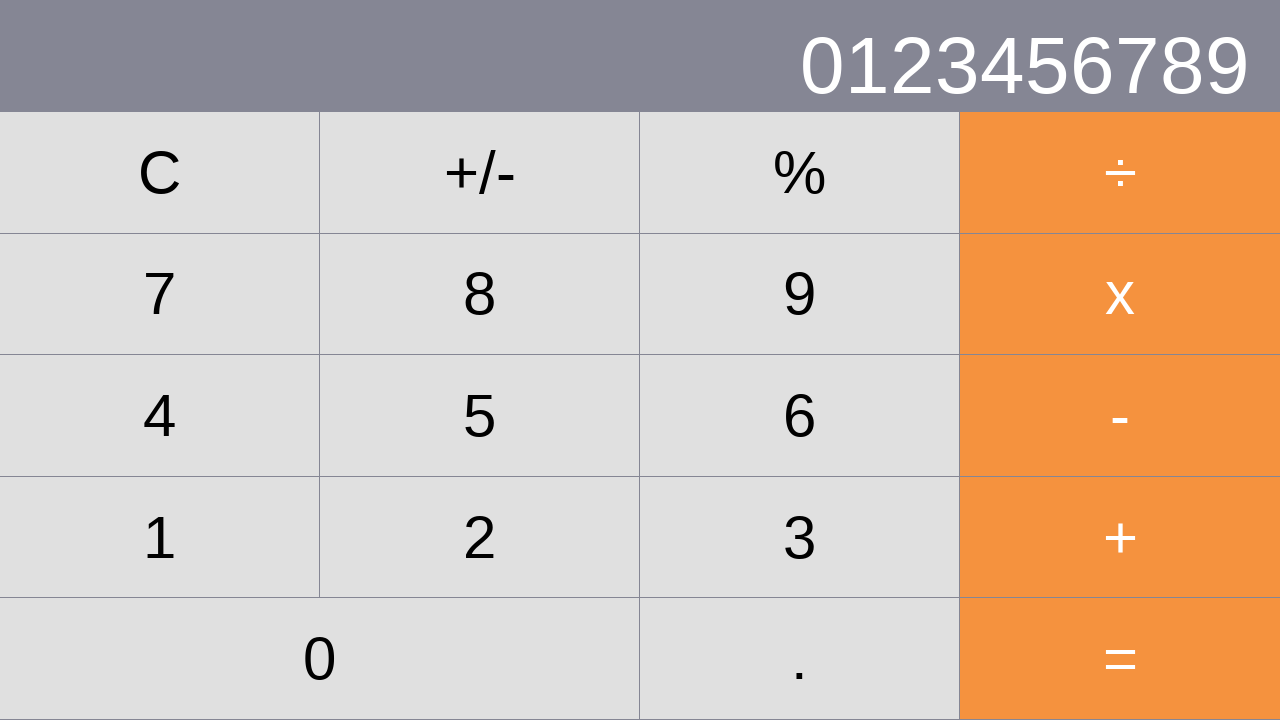

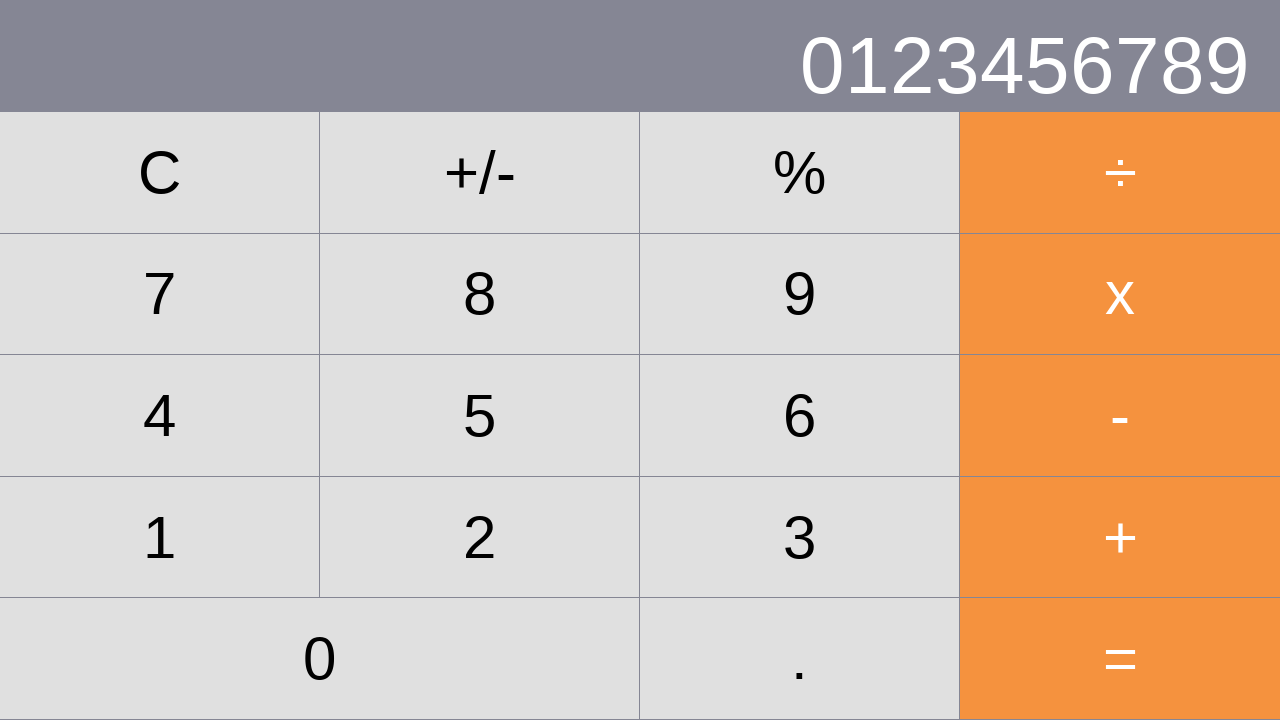